Tests progress bar functionality by clicking the Start button and waiting for the progress to reach 50%.

Starting URL: https://demoqa.com/progress-bar

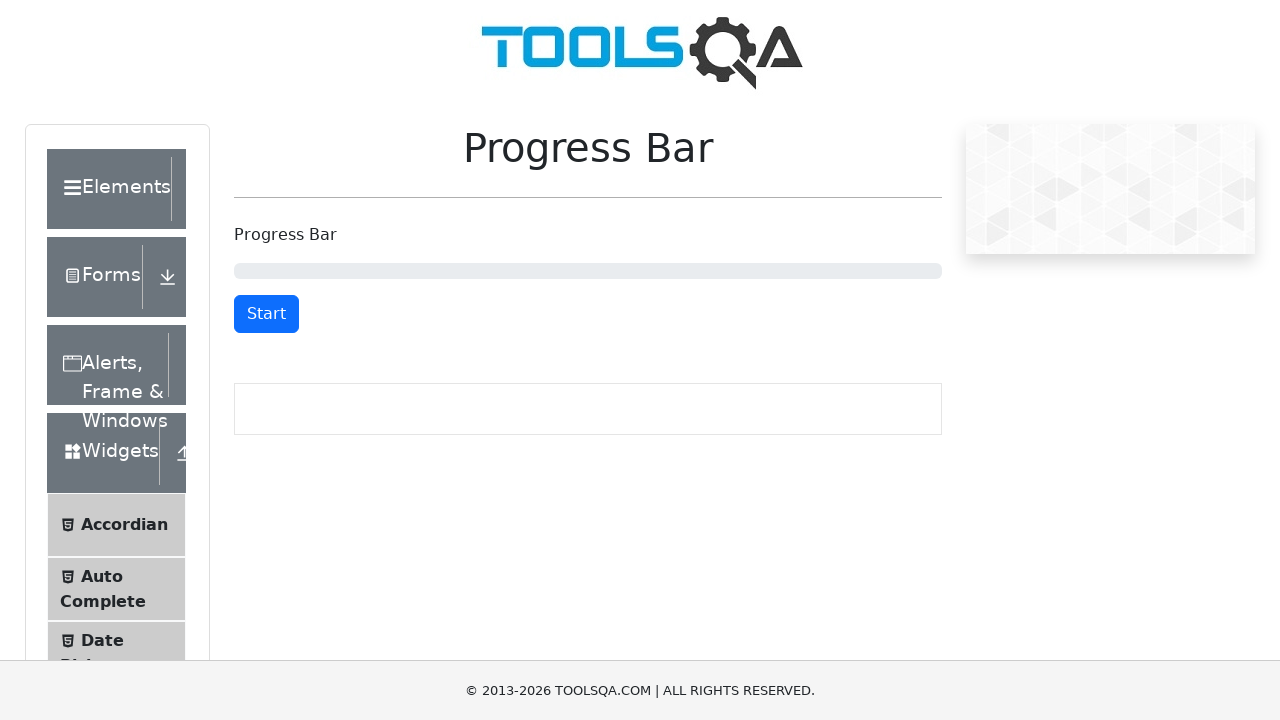

Clicked the Start button to begin progress bar at (266, 314) on button:has-text('Start')
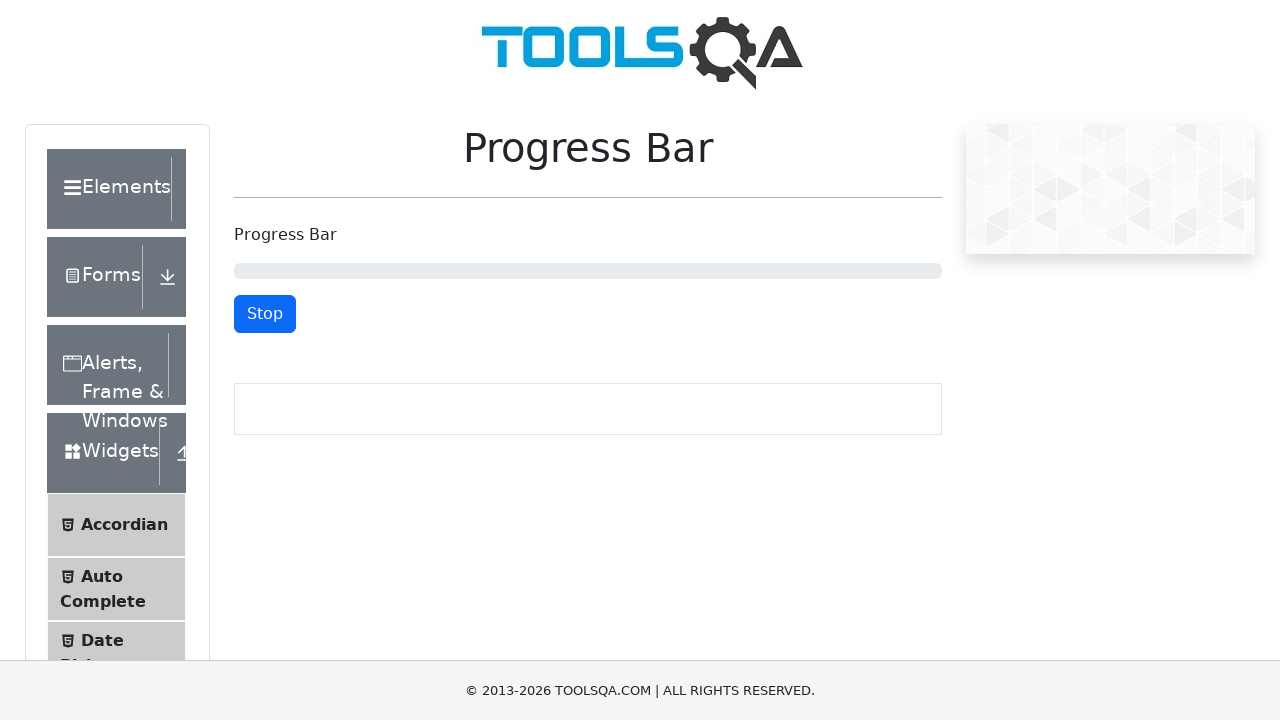

Progress bar reached 50% completion
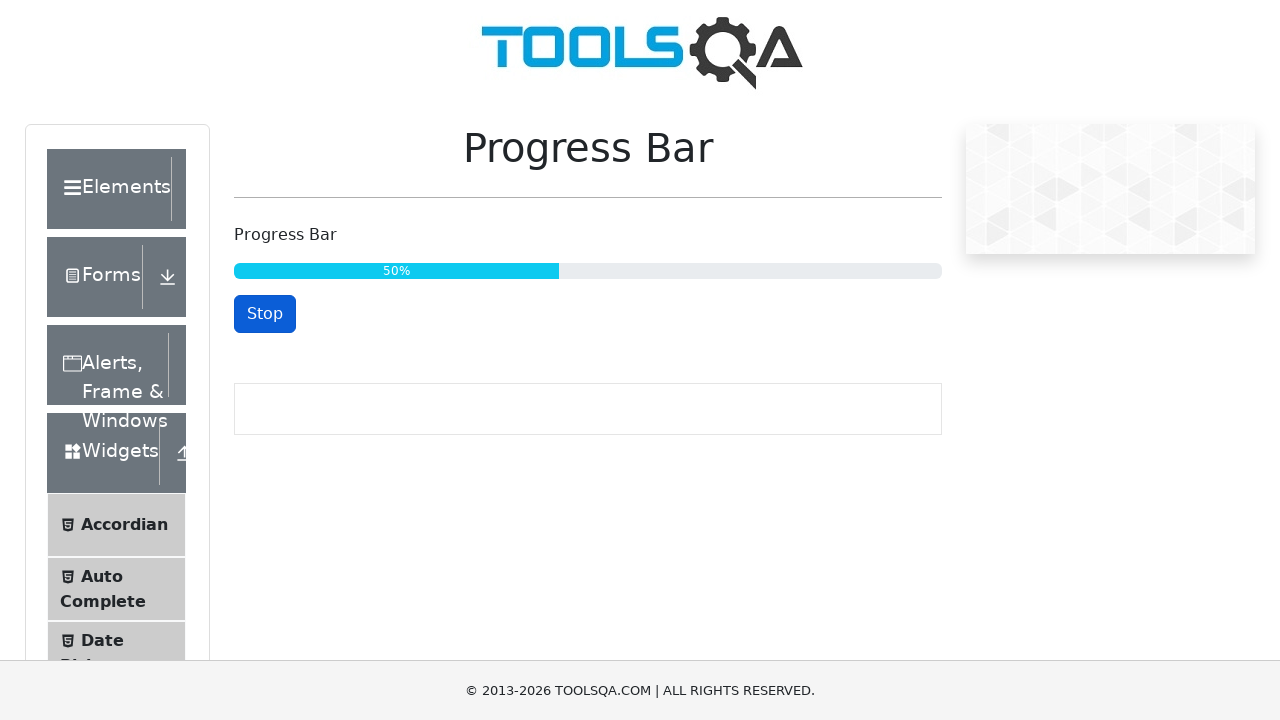

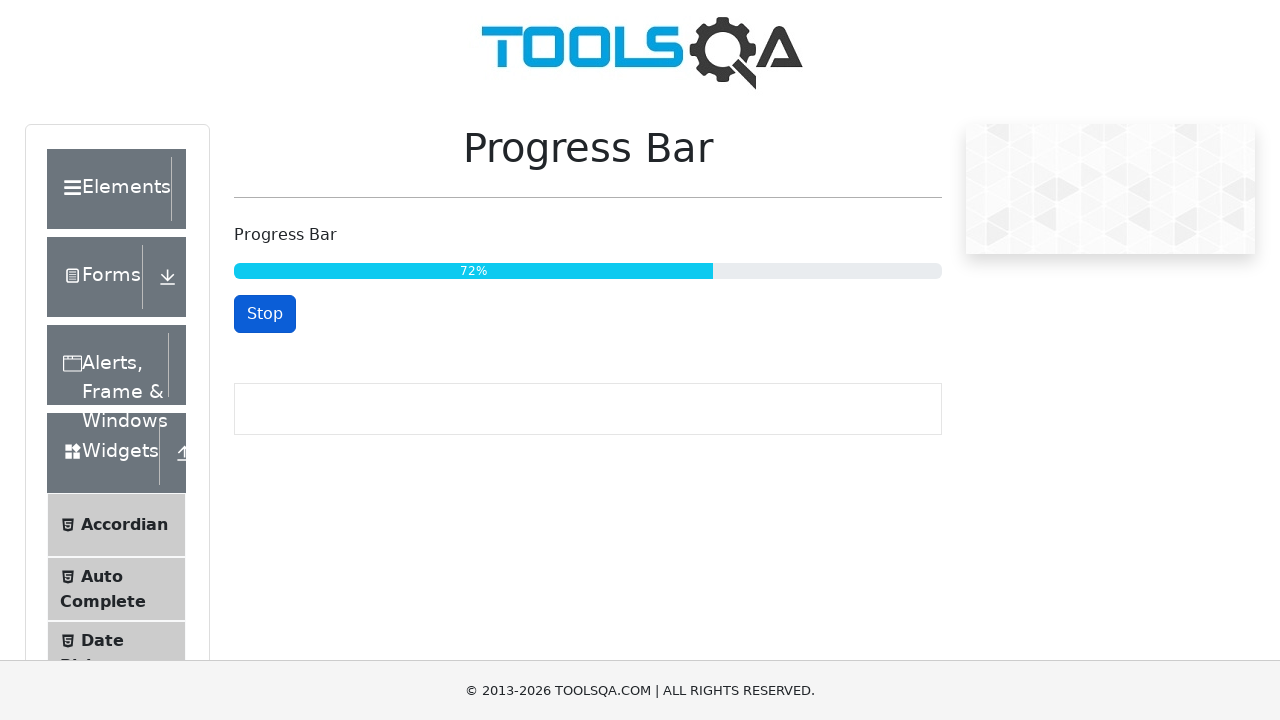